Tests drag and drop functionality by dragging an element to a new position on the jQuery UI draggable demo page

Starting URL: https://jqueryui.com/draggable/

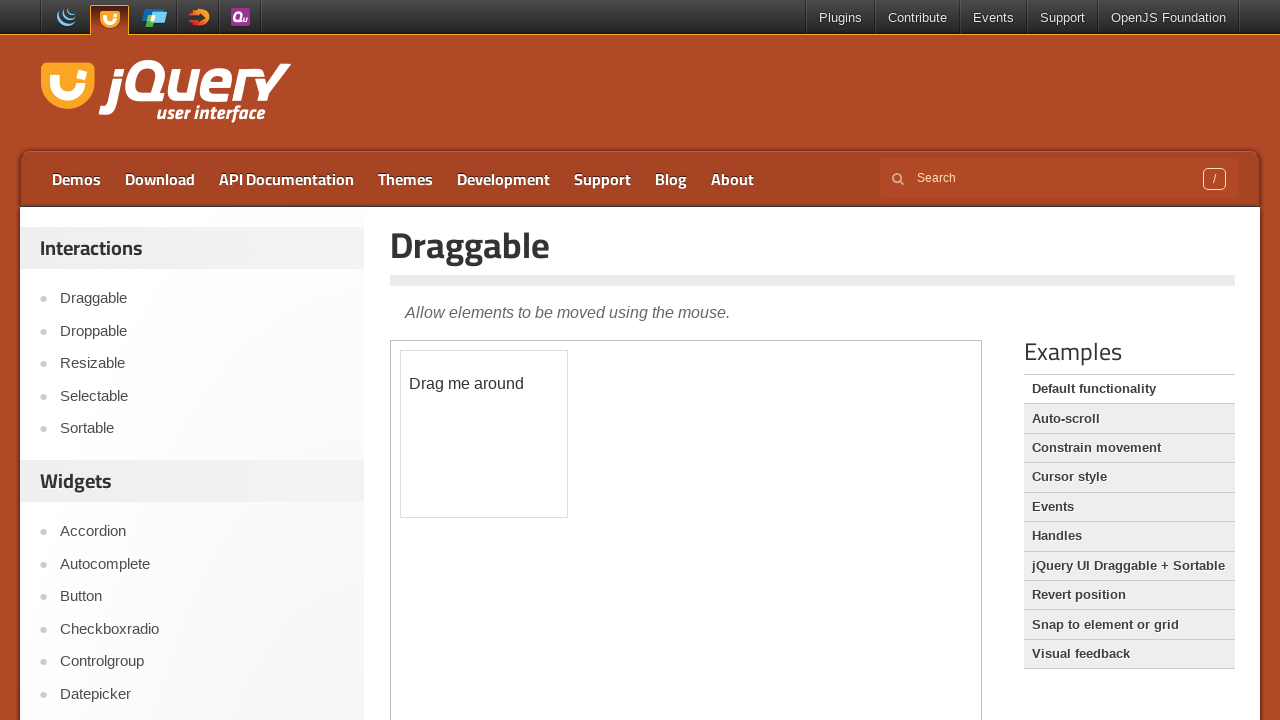

Located iframe containing draggable element
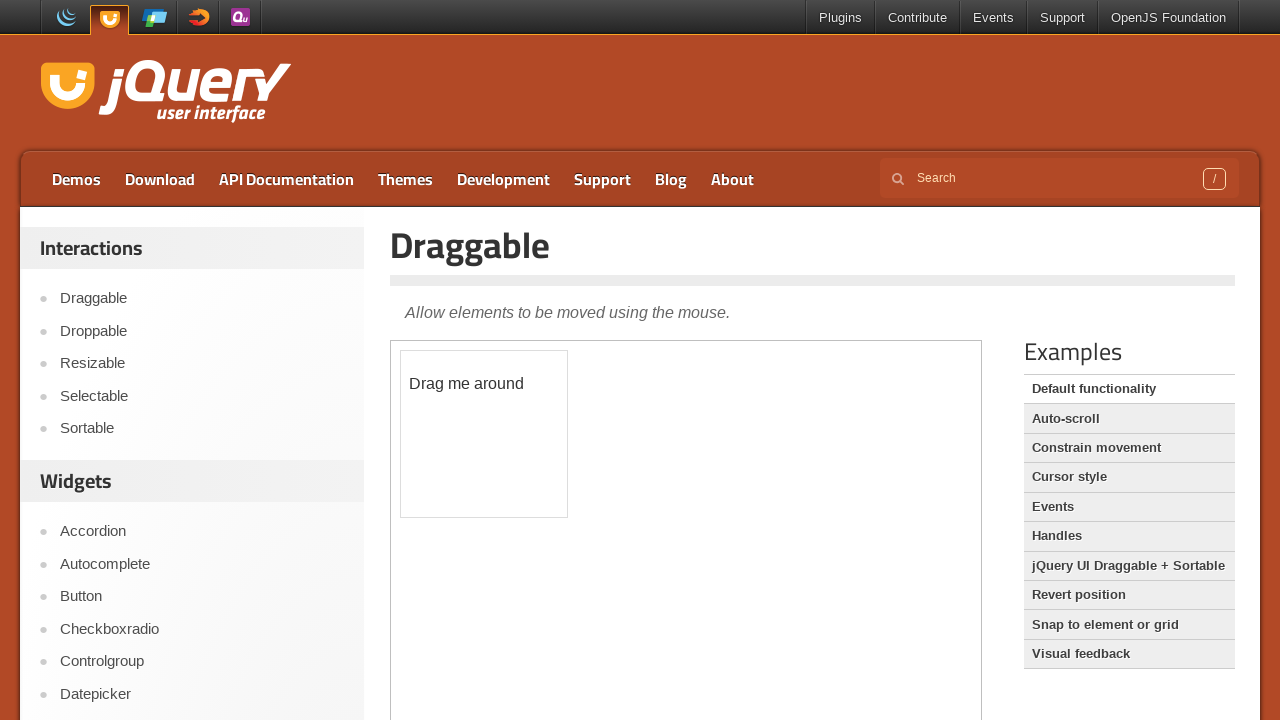

Located draggable element with ID 'draggable'
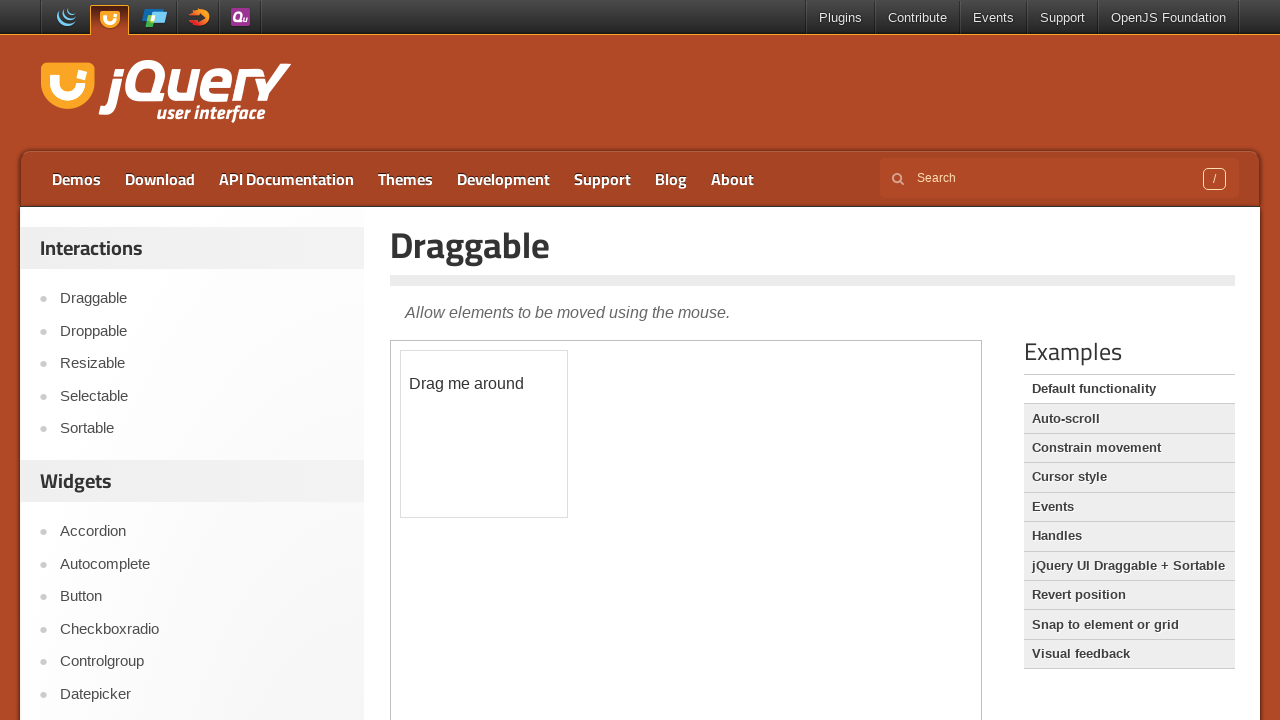

Retrieved bounding box of draggable element
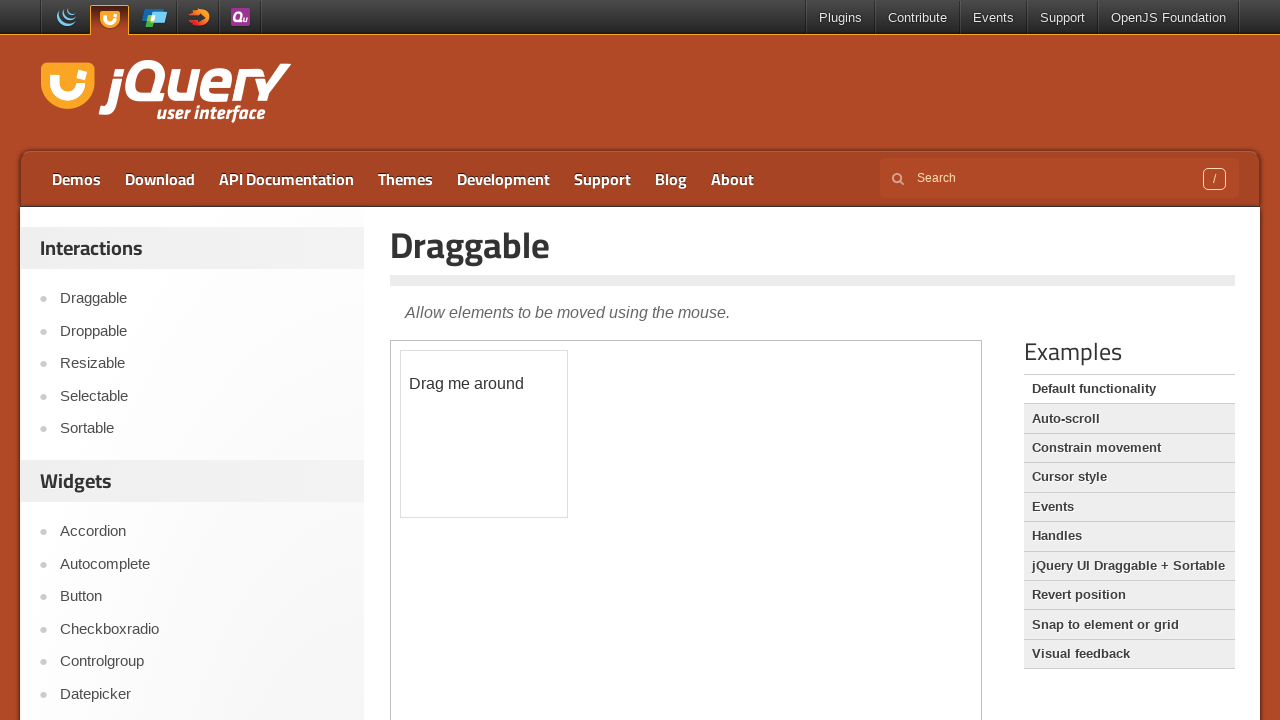

Dragged element 25 pixels right and 50 pixels down to new position at (426, 401)
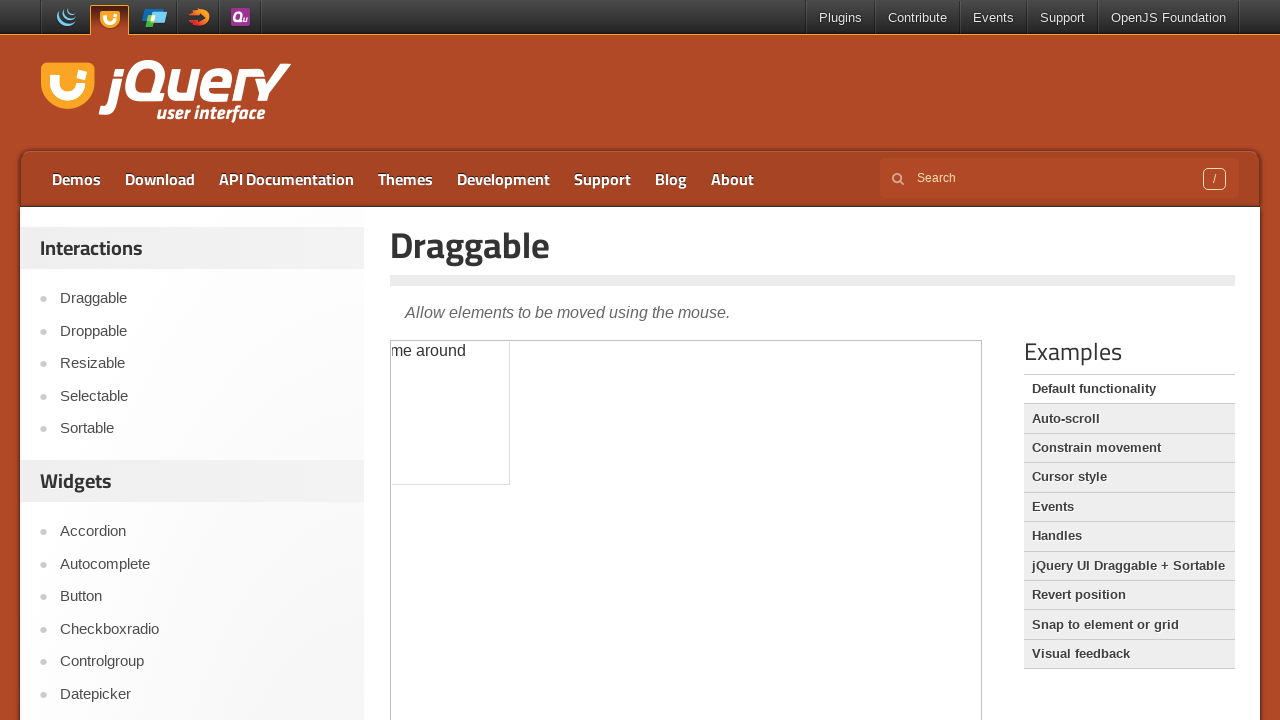

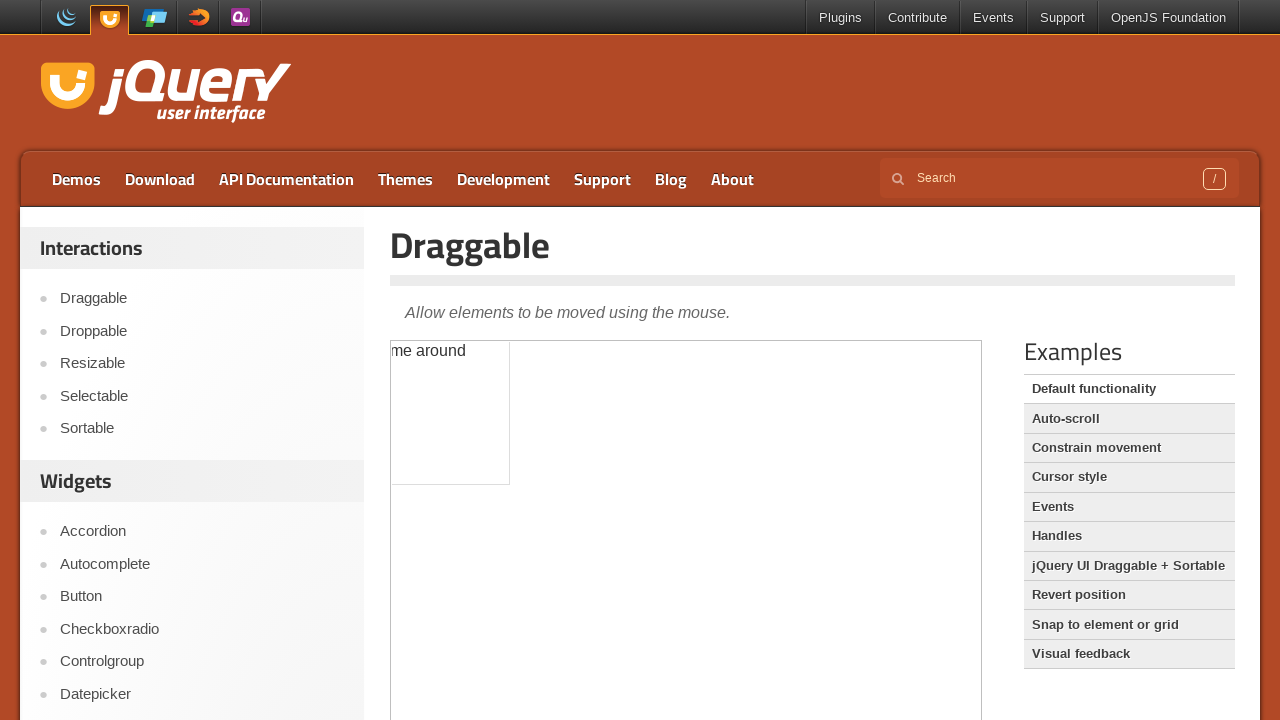